Tests JavaScript prompt alert functionality by clicking a button that triggers a prompt, entering text into the alert, accepting it, and verifying the result message displays the entered text.

Starting URL: https://the-internet.herokuapp.com/javascript_alerts

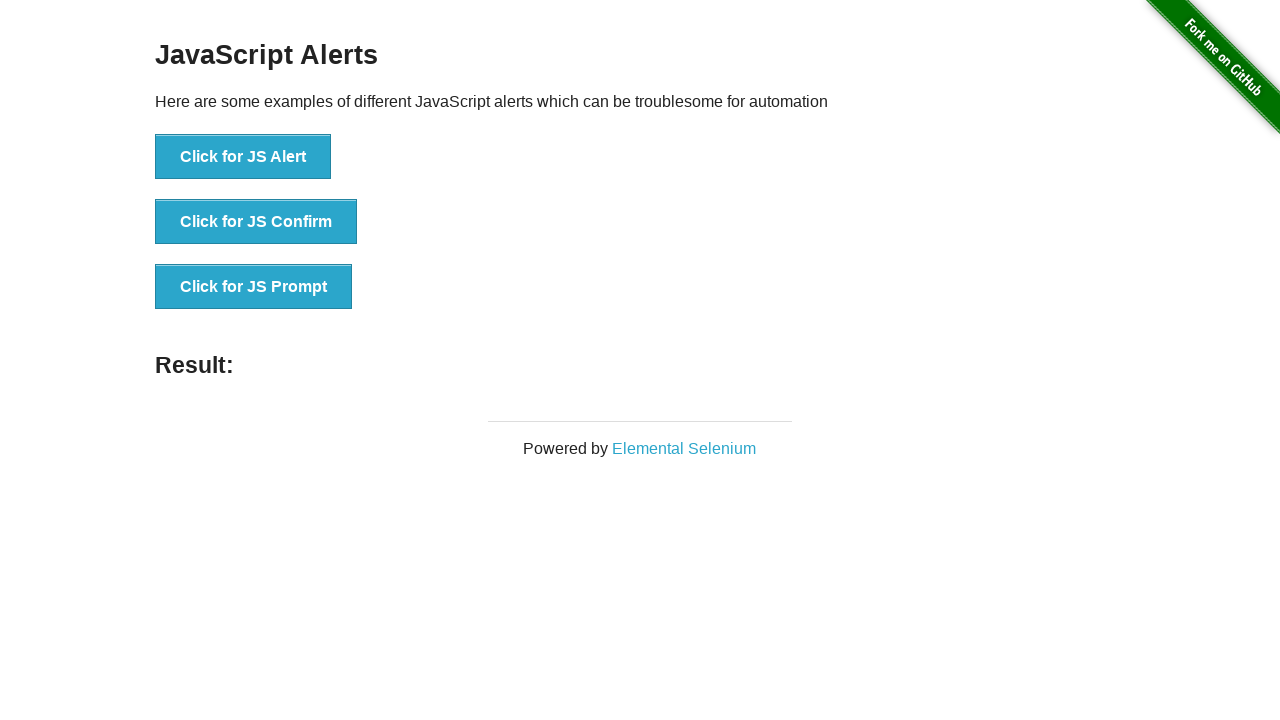

Clicked button to trigger JavaScript prompt at (254, 287) on button[onclick='jsPrompt()']
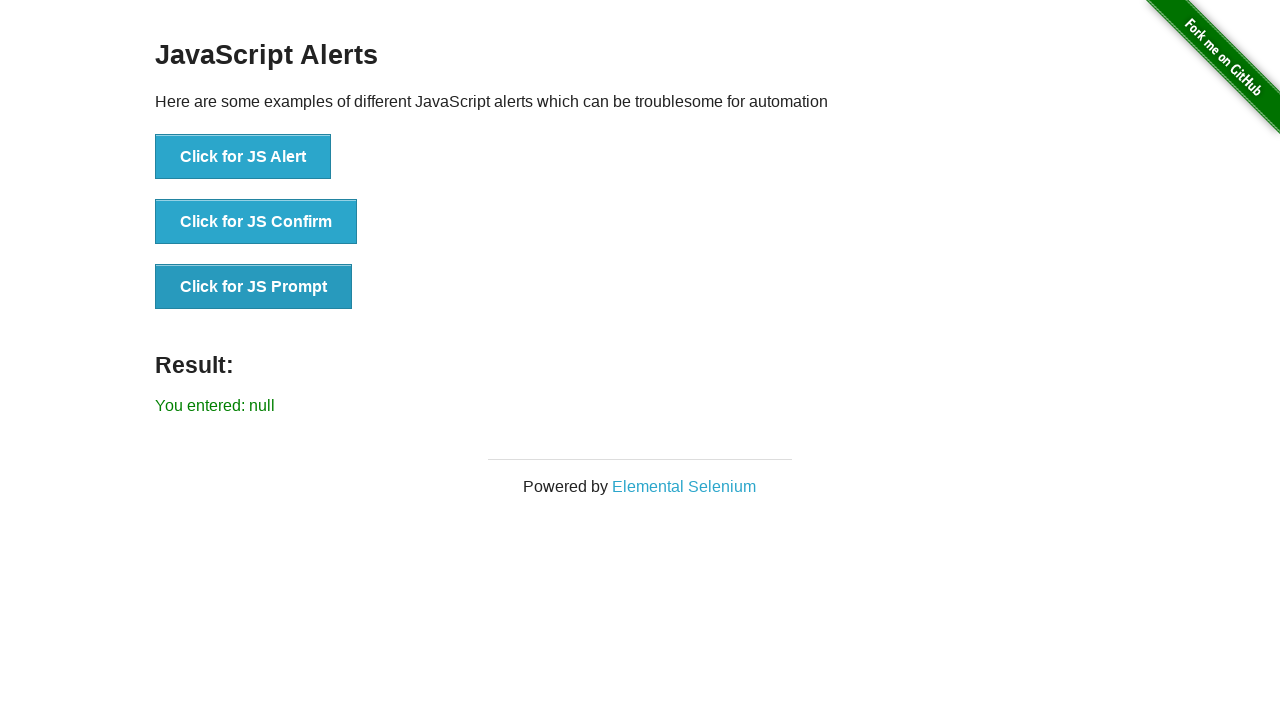

Set up dialog handler to accept prompt with text 'Pramod'
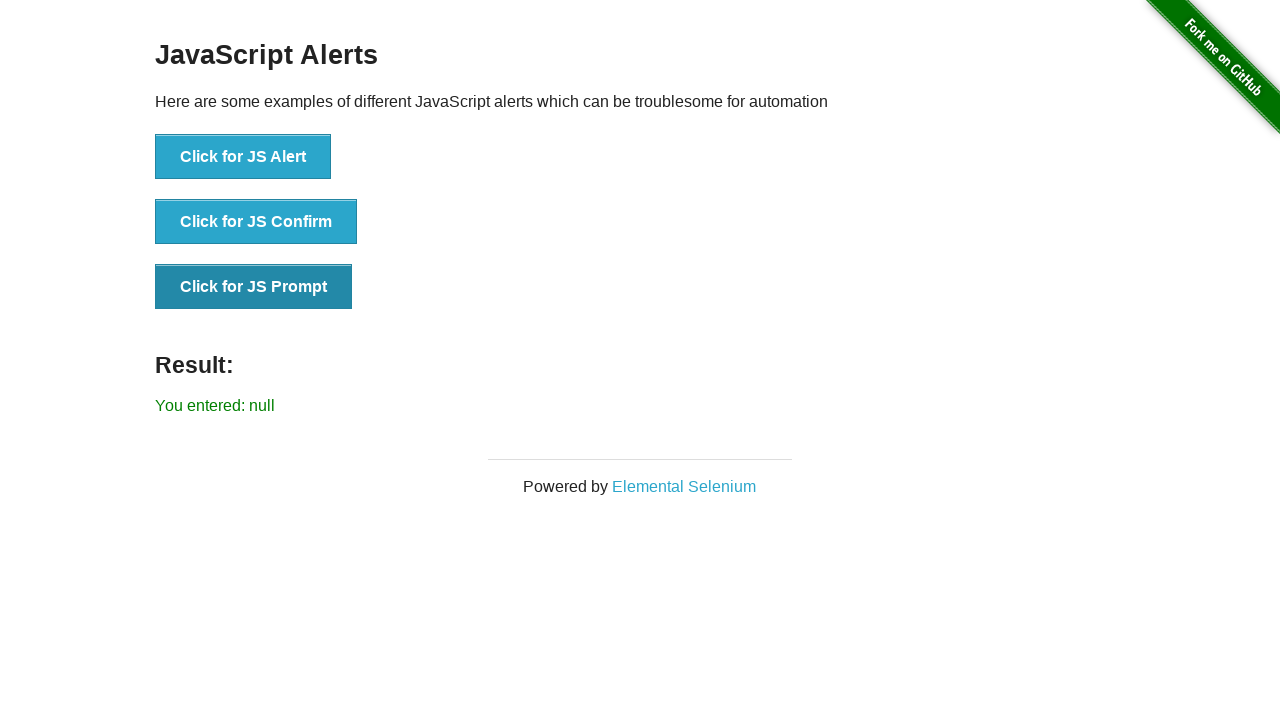

Clicked button again to trigger prompt dialog after handler setup at (254, 287) on button[onclick='jsPrompt()']
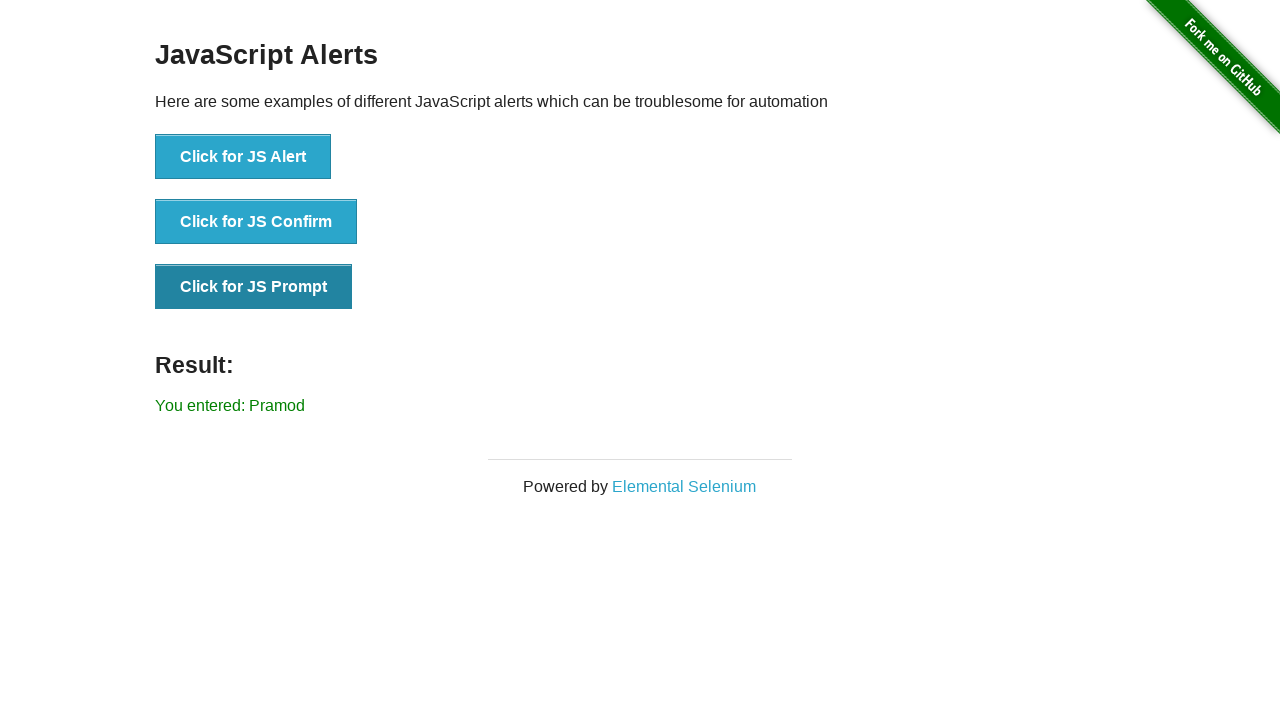

Result element loaded and visible
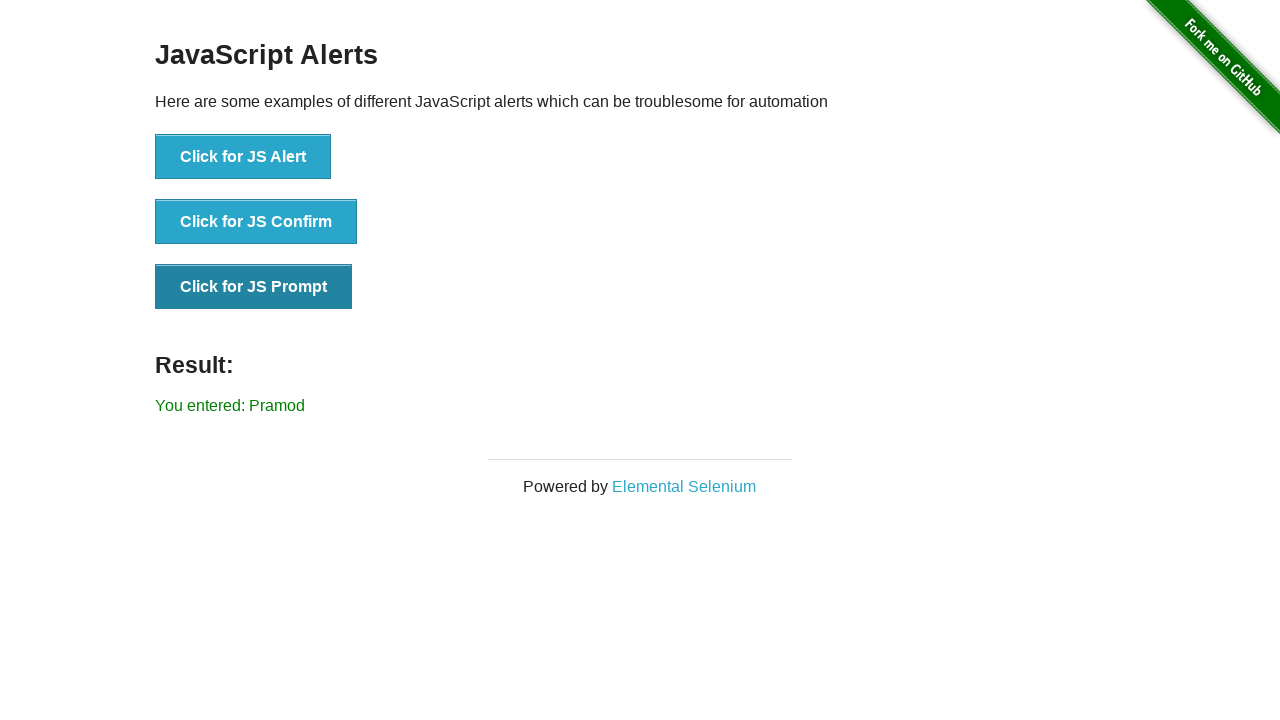

Retrieved result text content
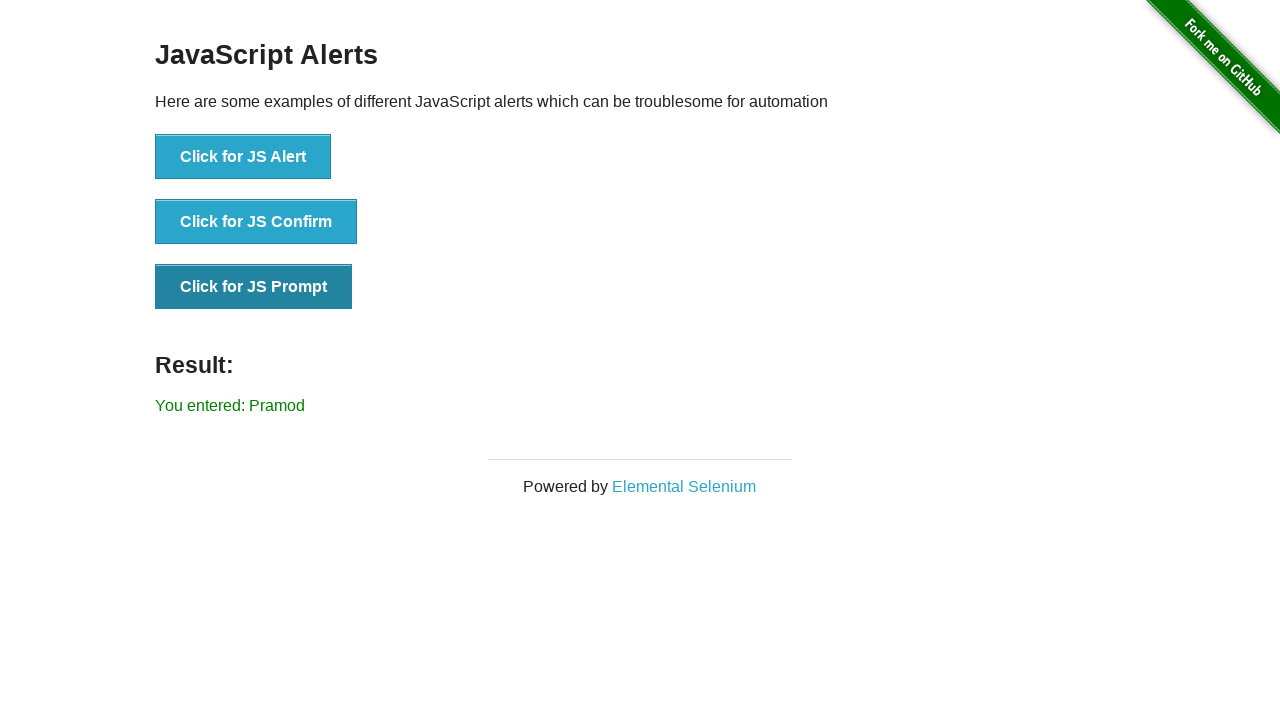

Verified result text matches 'You entered: Pramod'
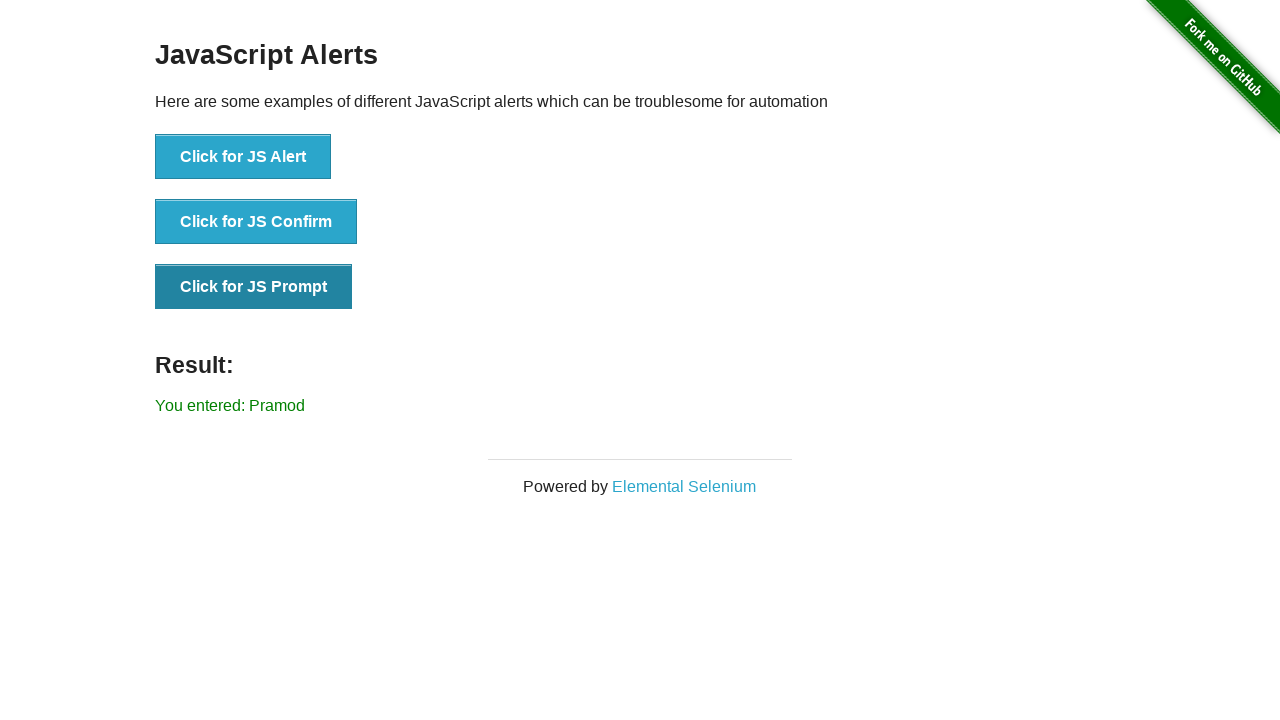

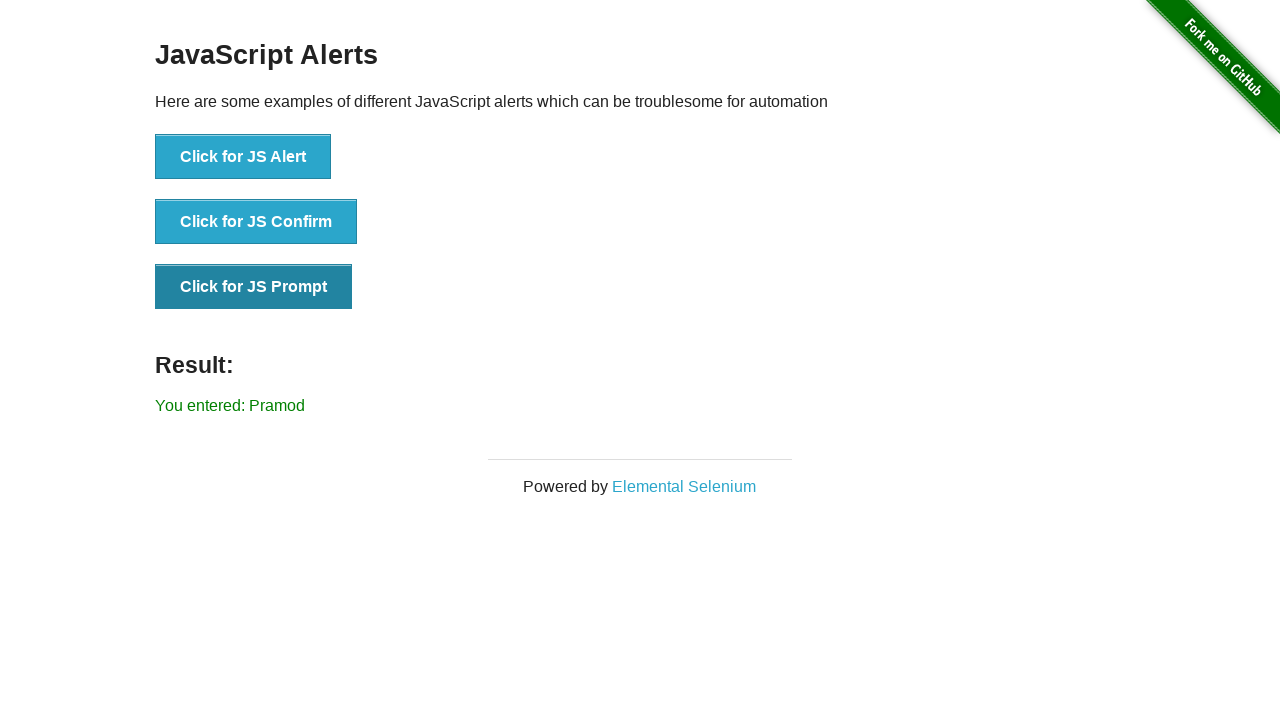